Tests a basic web form by entering text into a text box and clicking the submit button, then verifying a message is displayed

Starting URL: https://www.selenium.dev/selenium/web/web-form.html

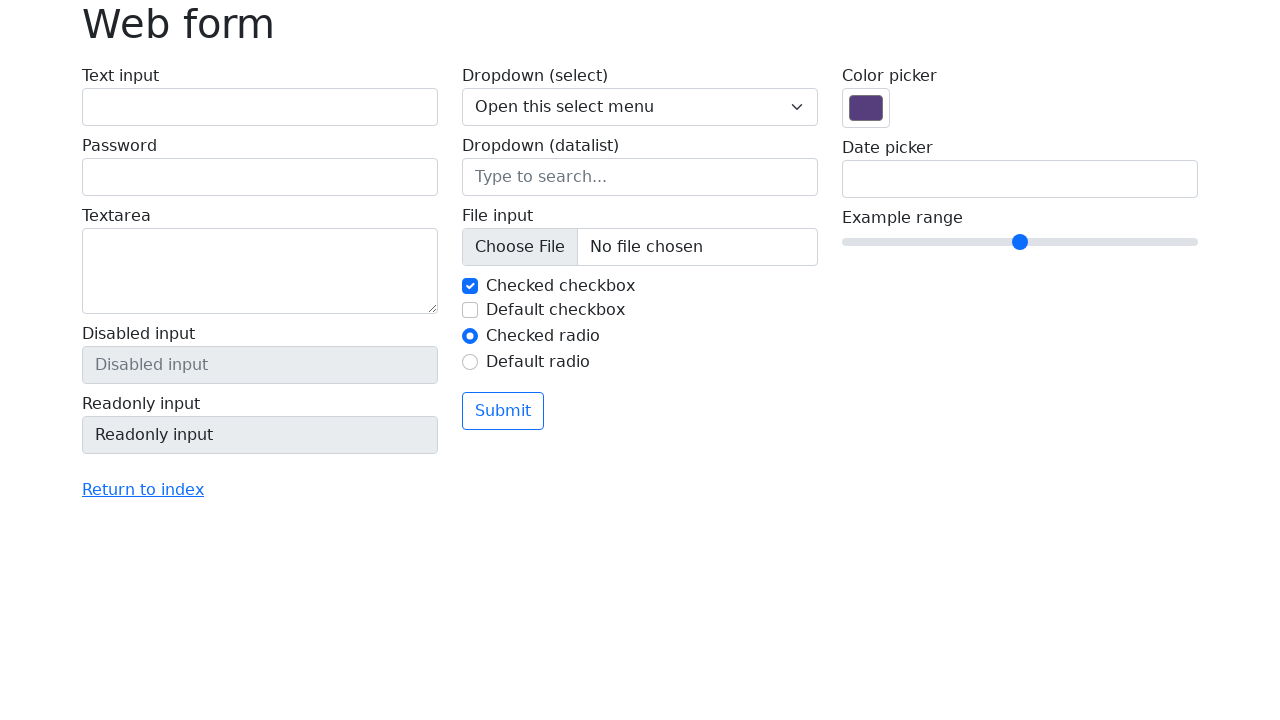

Filled text box with 'Selenium' on input[name='my-text']
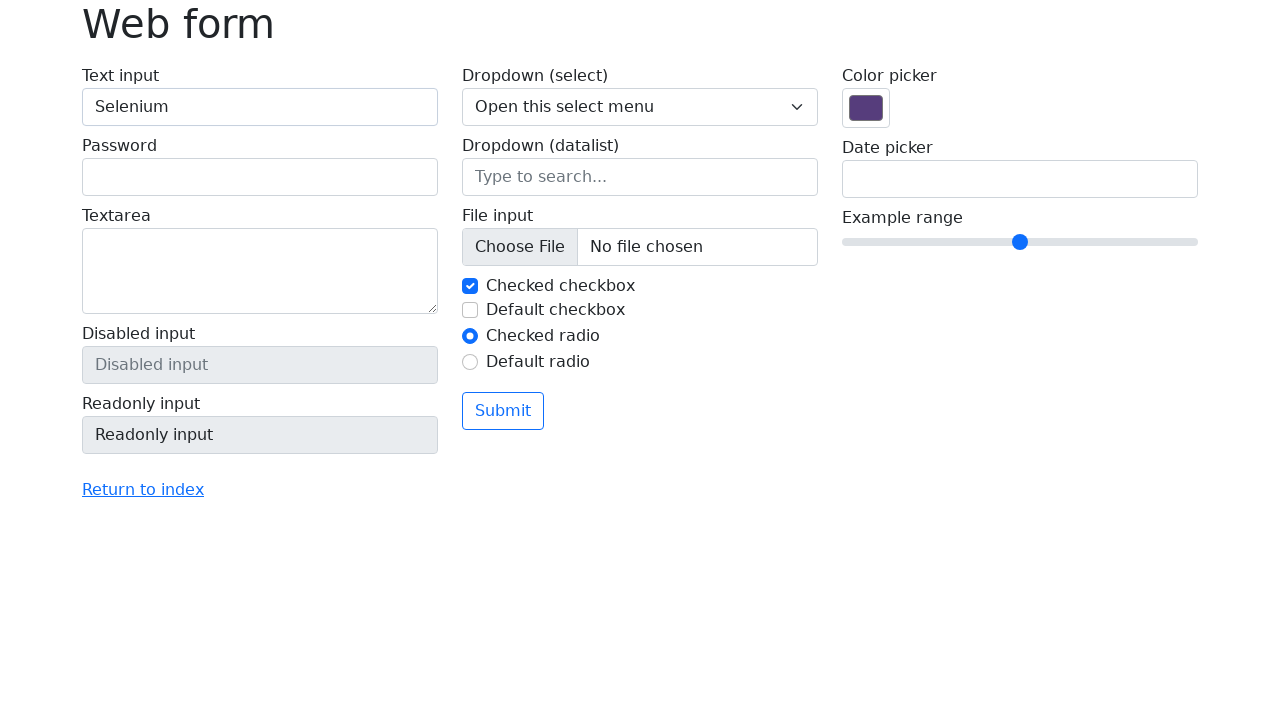

Clicked submit button at (503, 411) on button
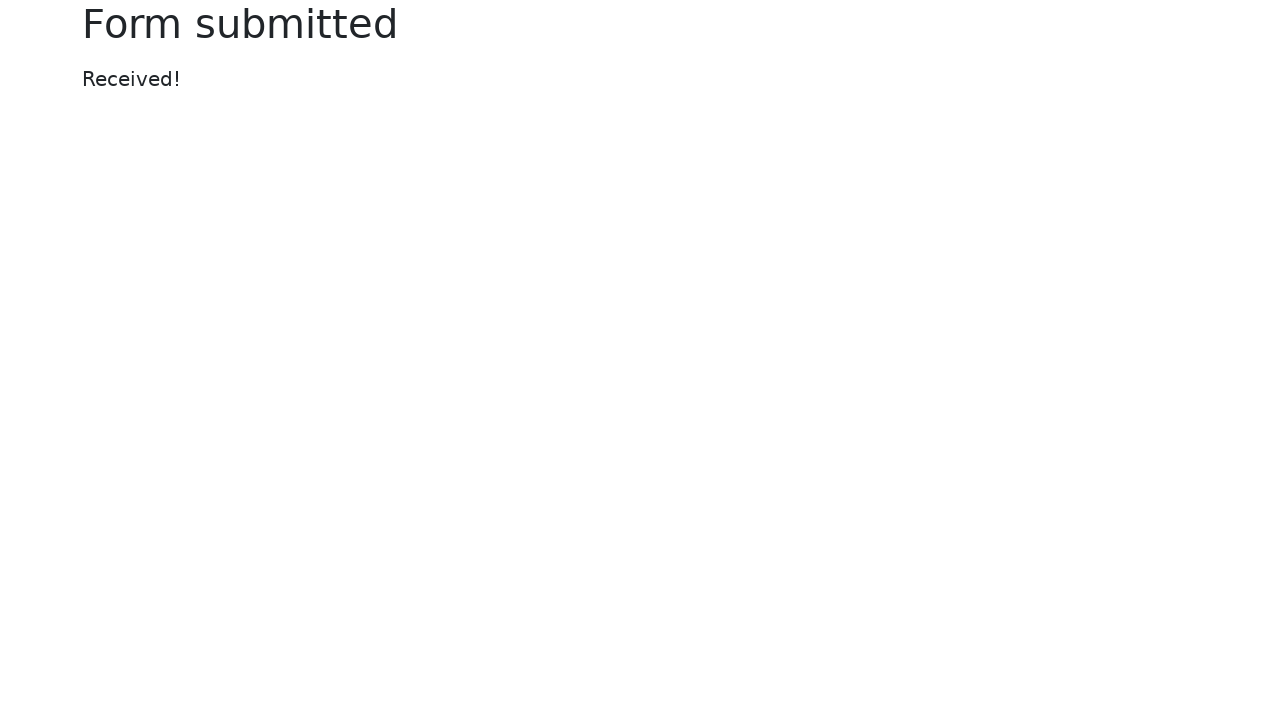

Success message appeared
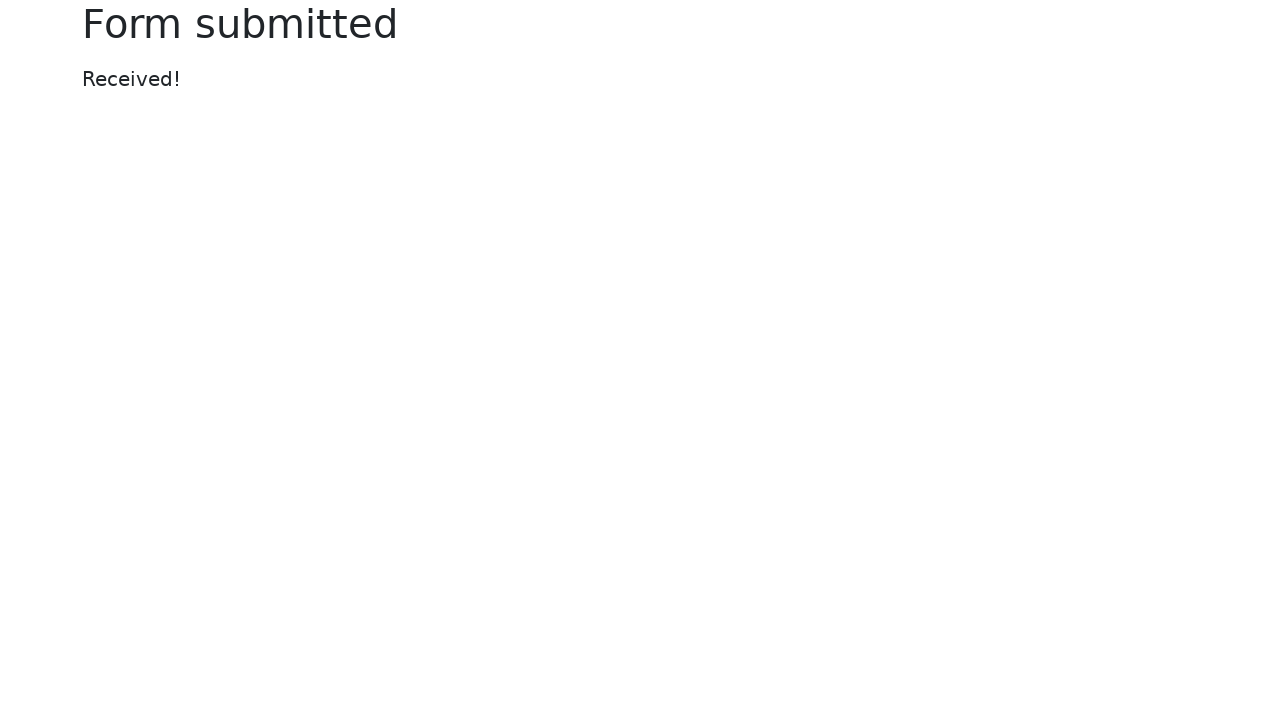

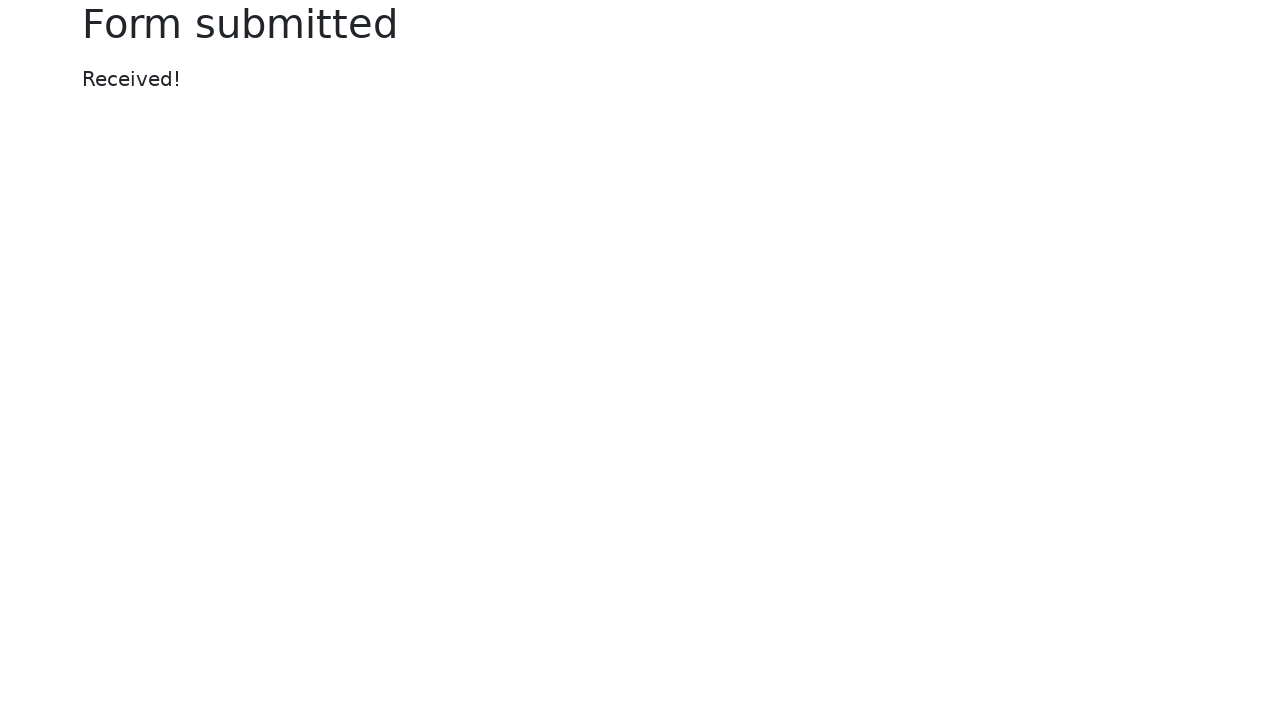